Tests alert handling by triggering a simple alert and a timer-based alert, accepting both and verifying the alert text

Starting URL: https://demoqa.com/alerts

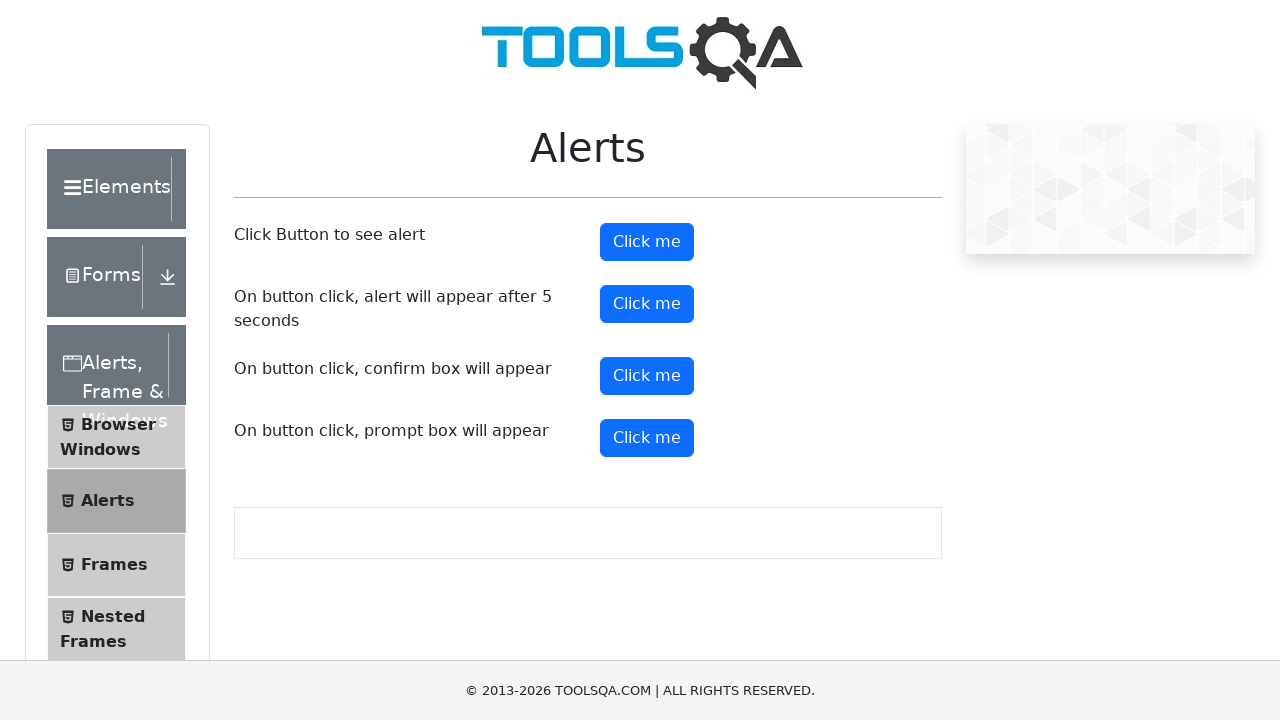

Clicked button to trigger first alert at (647, 242) on button#alertButton
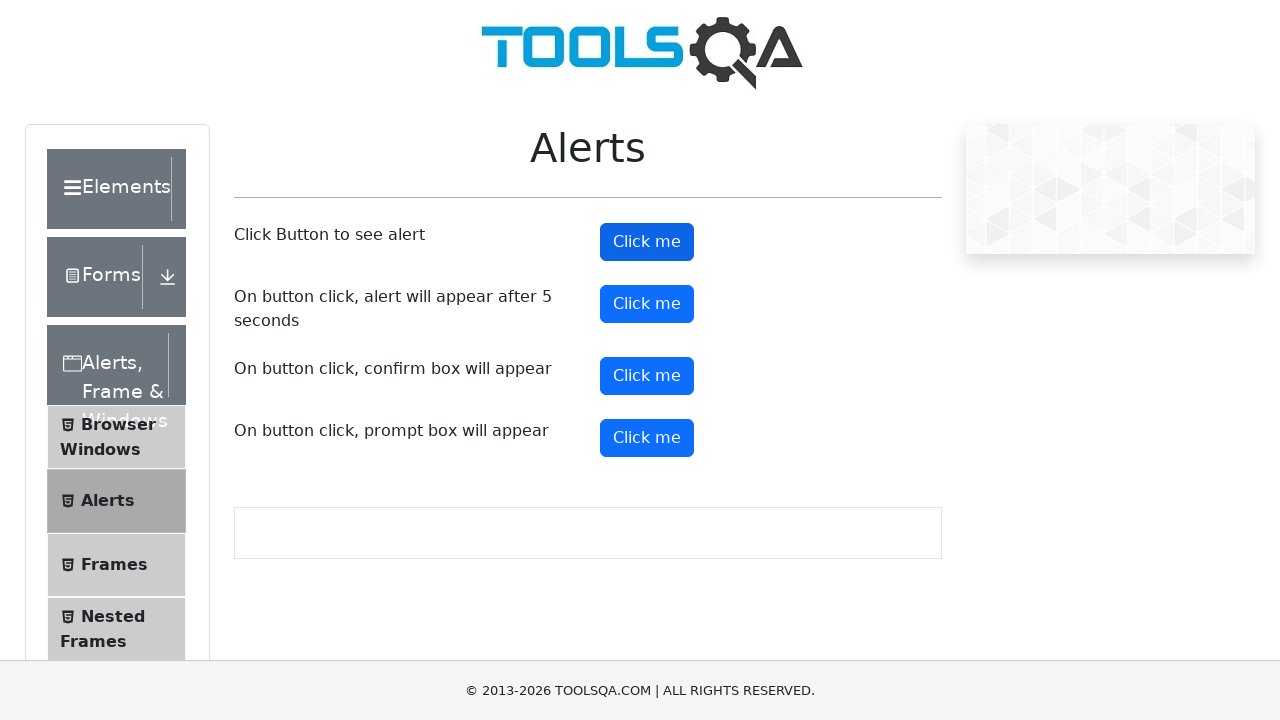

Set up dialog handler to accept alerts
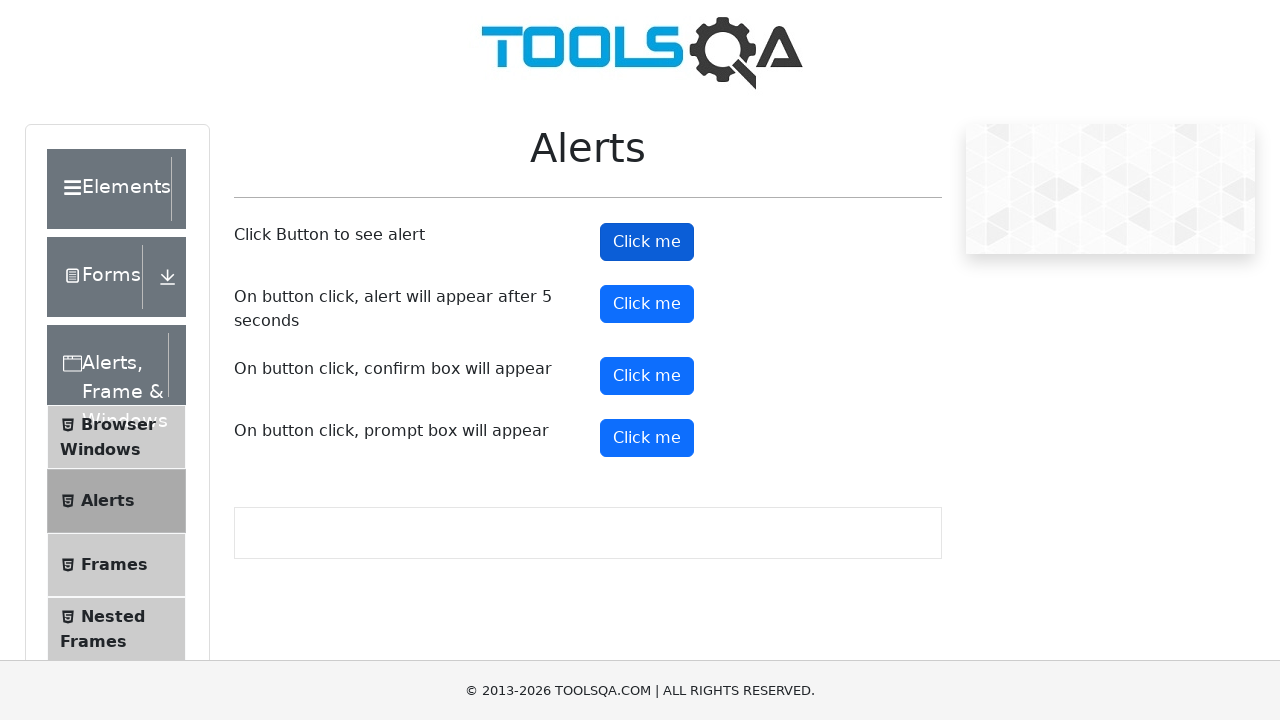

Clicked button to trigger timer-based alert at (647, 304) on #timerAlertButton
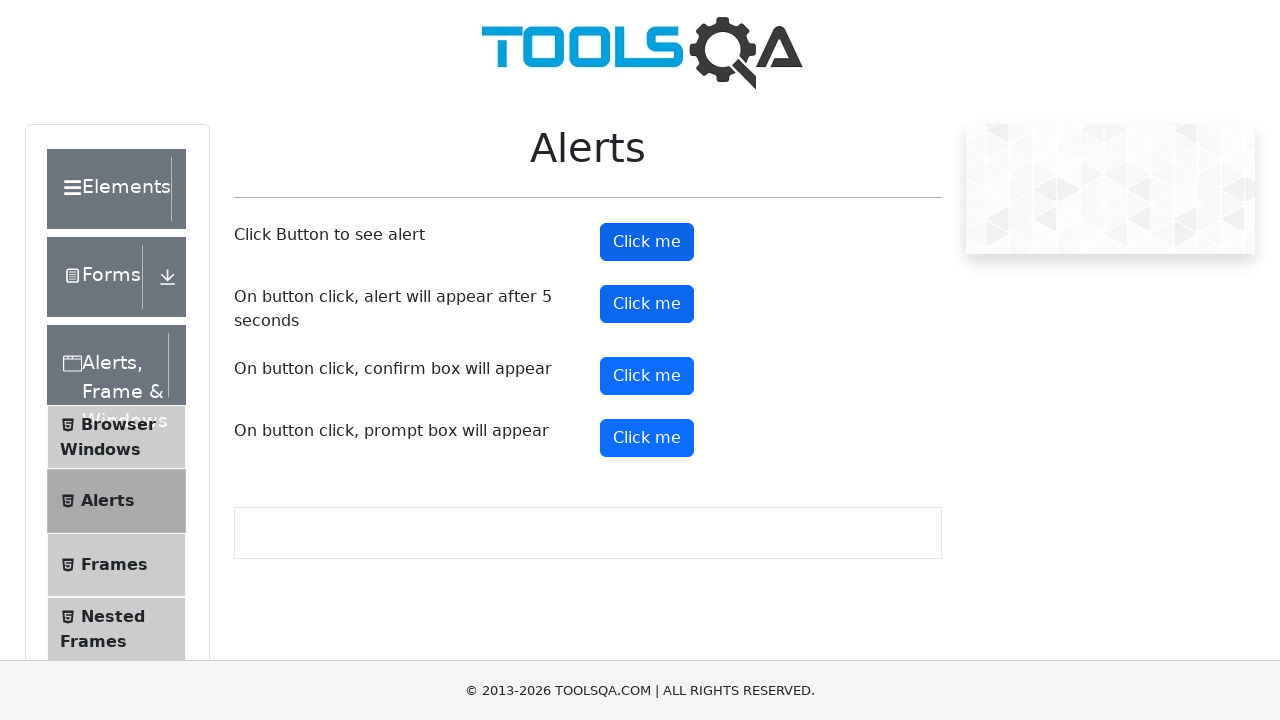

Waited 5.5 seconds for timer alert to appear and be accepted
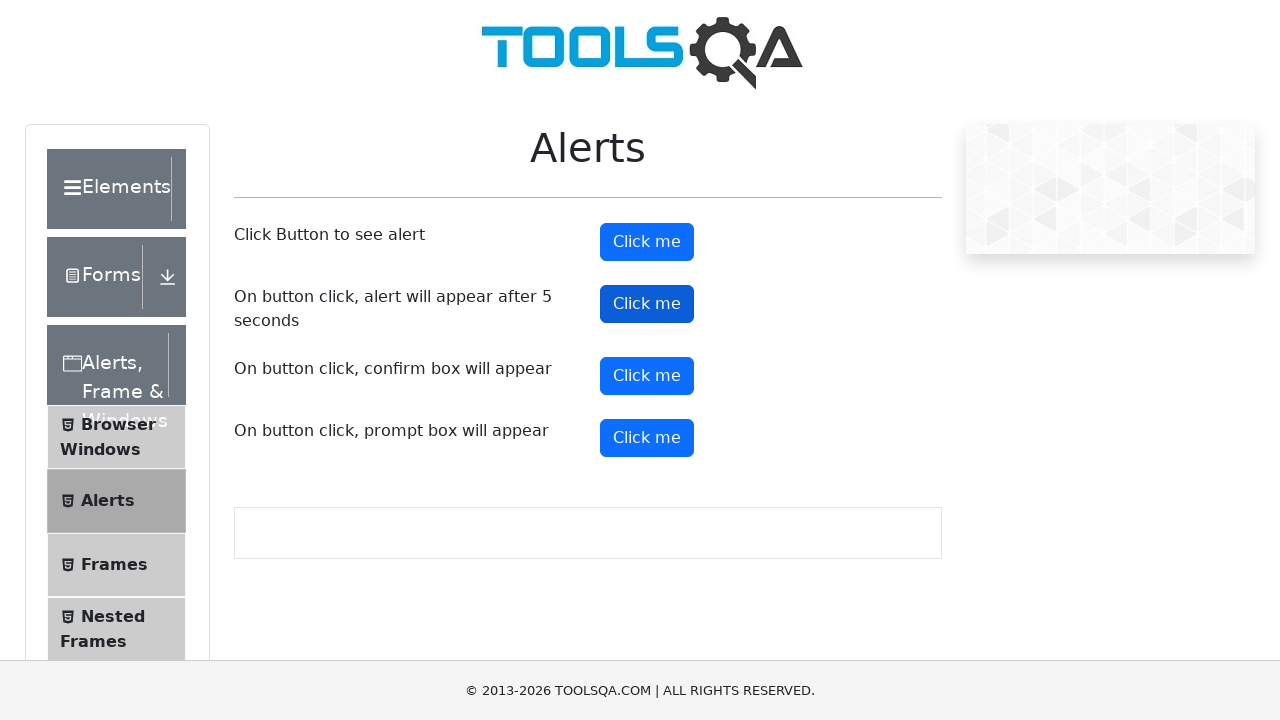

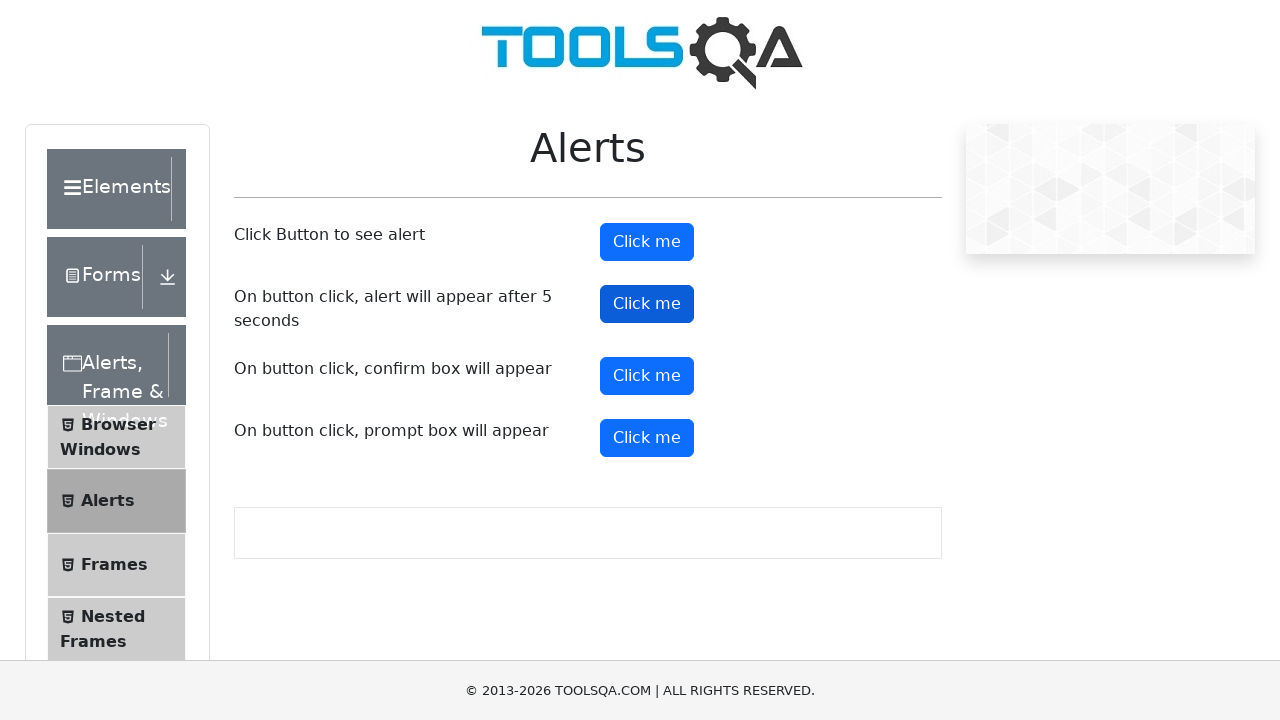